Tests the search functionality on Musician's Friend website by searching for "yamaha guitar" and verifying that a specific product (Yamaha F335) appears in the search results.

Starting URL: https://www.musiciansfriend.com/

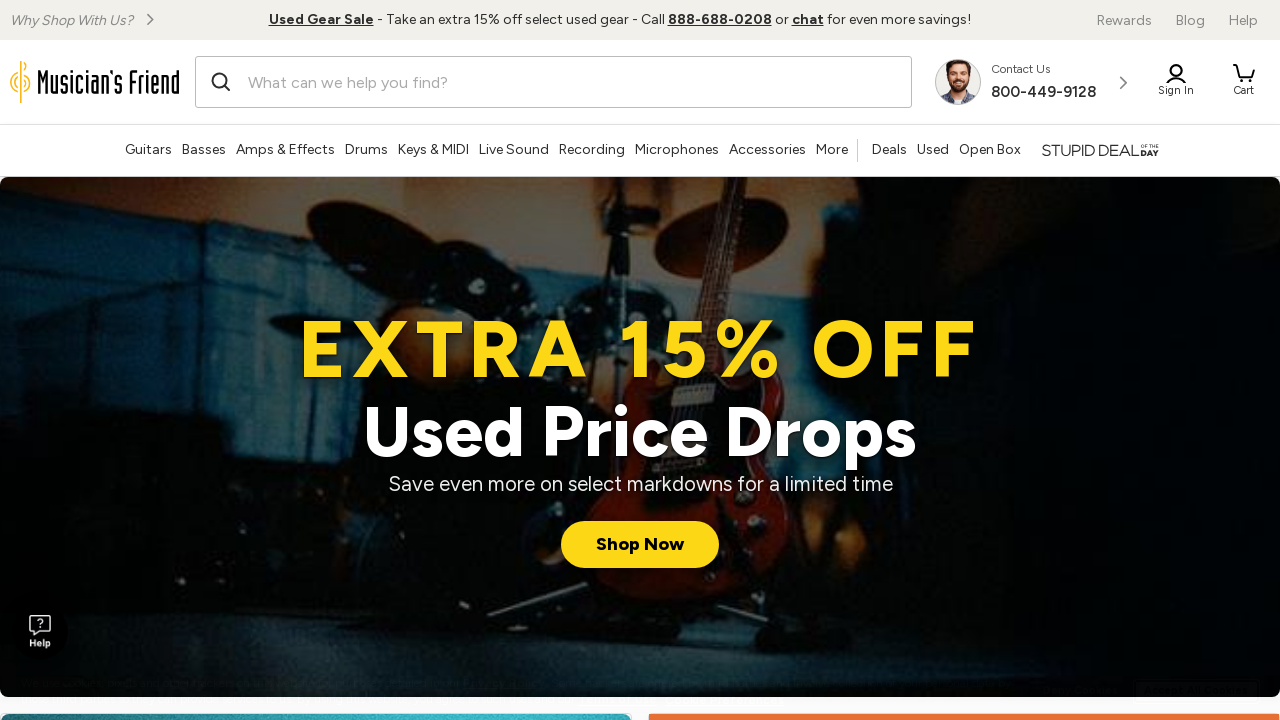

Search bar loaded and became visible
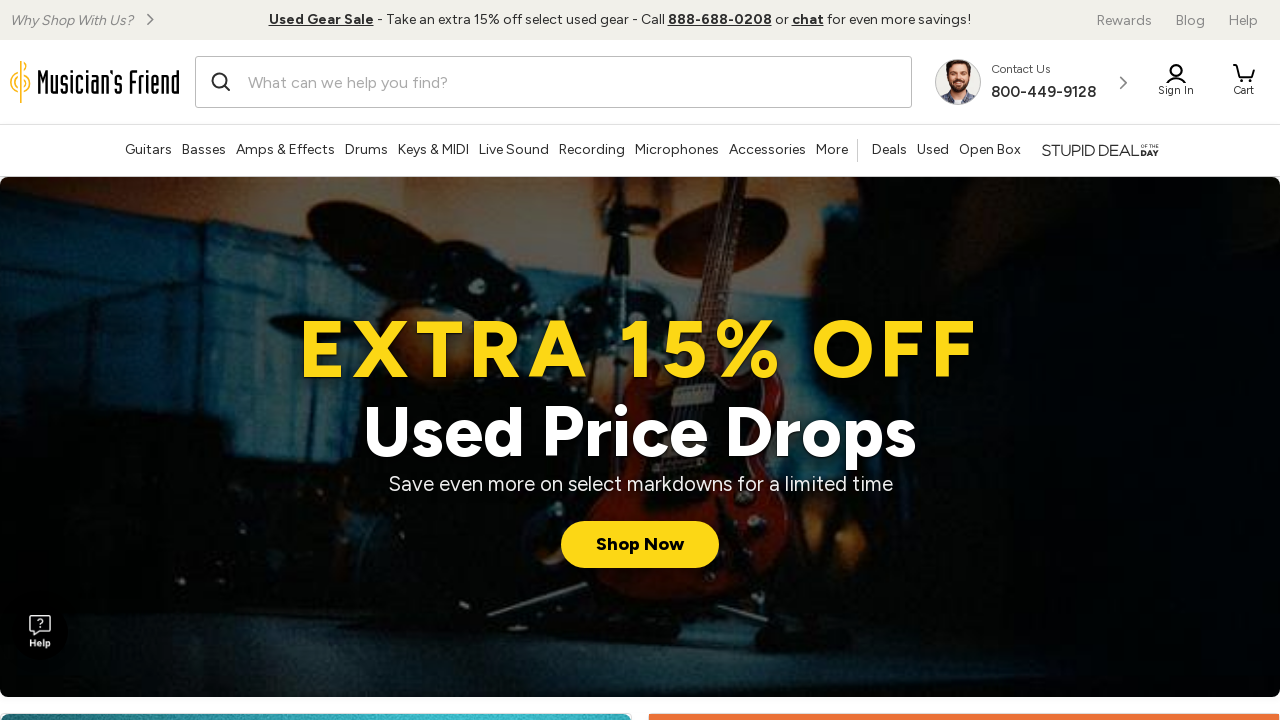

Clicked on the search bar
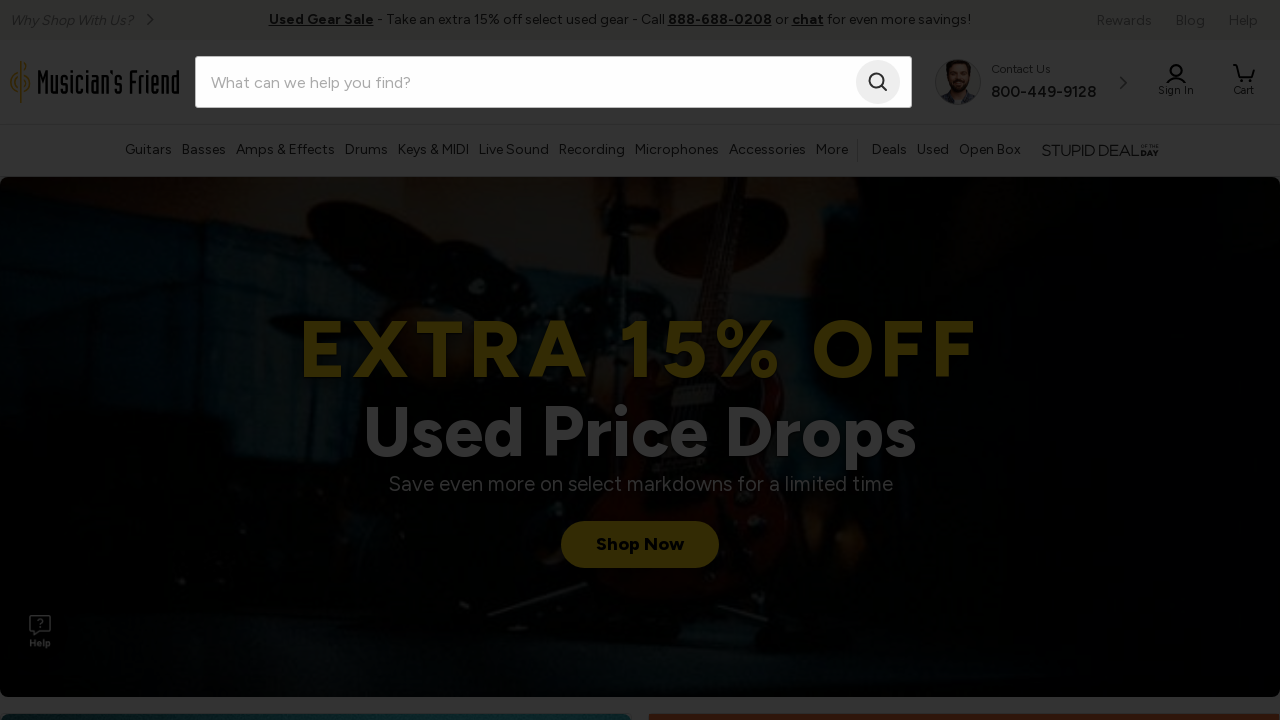

Filled search bar with 'yamaha guitar' on #searchTerm
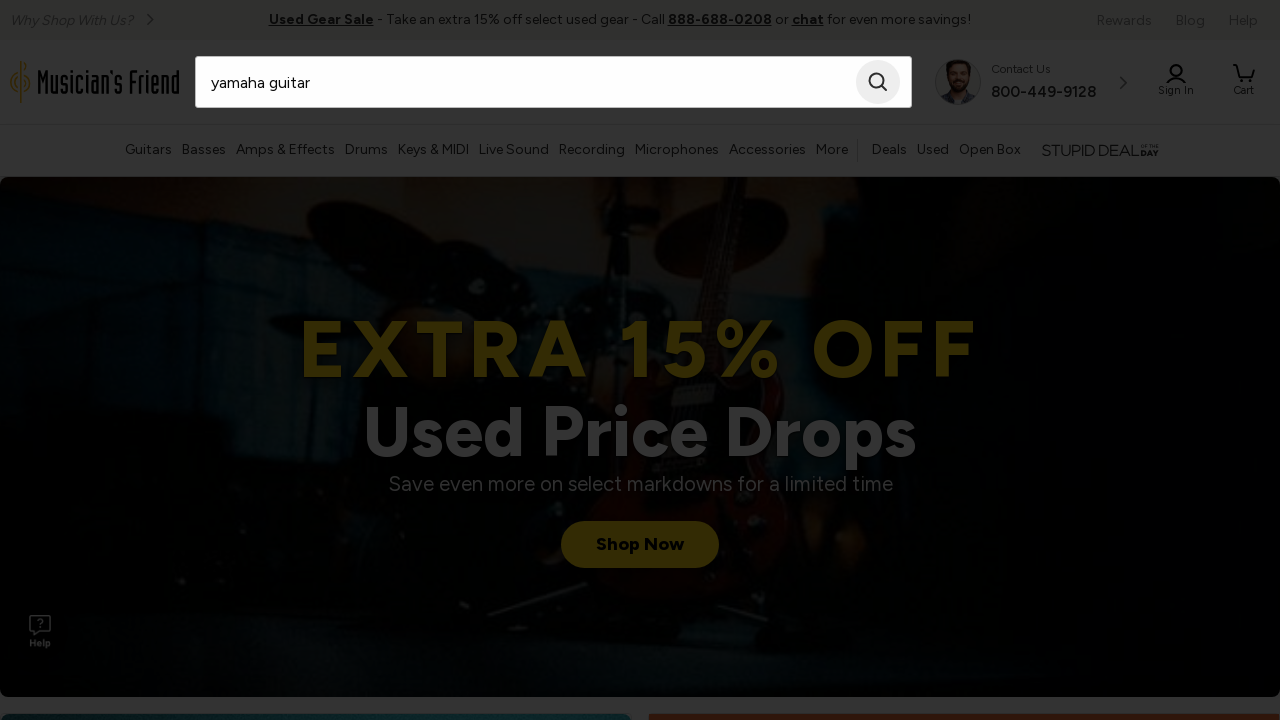

Pressed Enter to submit the search on #searchTerm
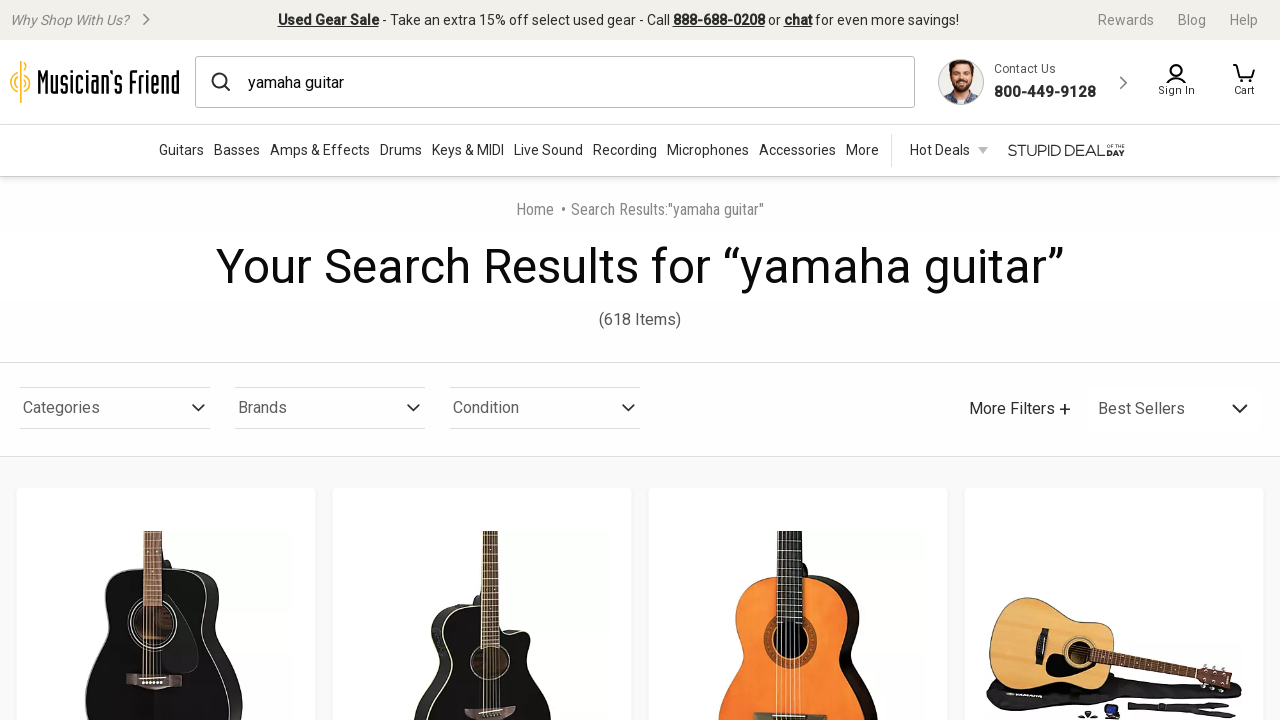

No promotional popup appeared, continuing
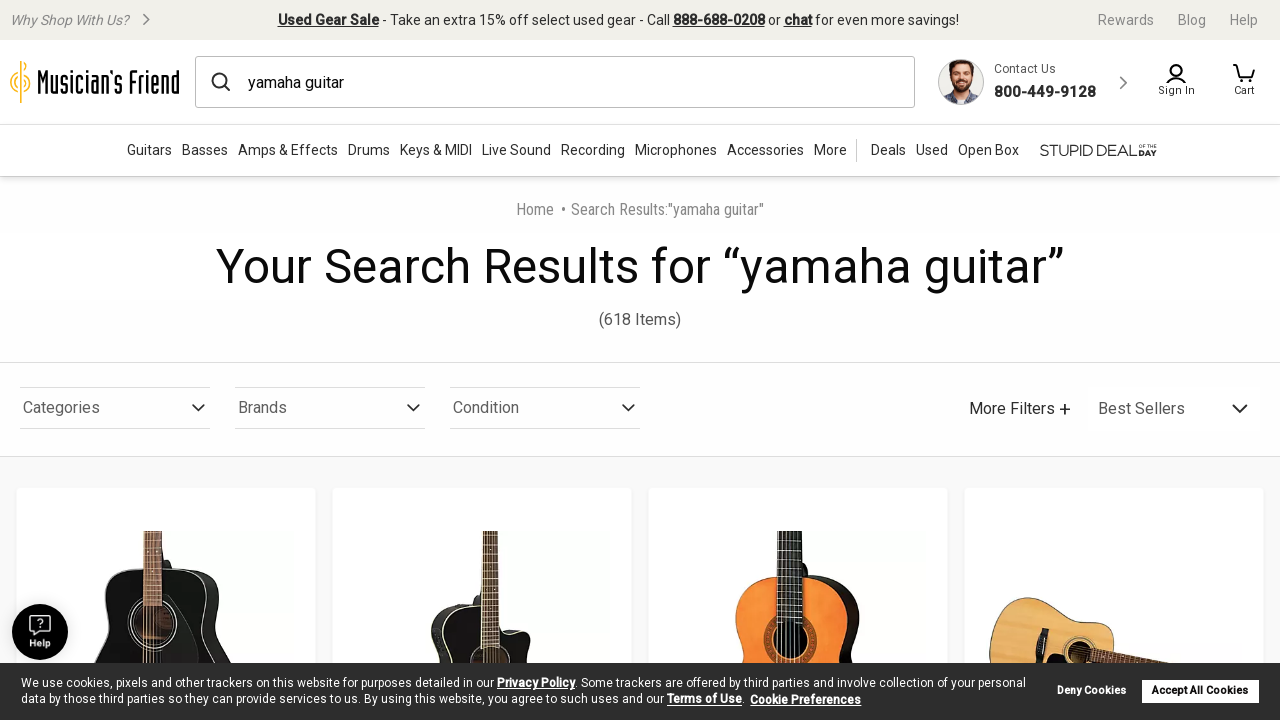

Yamaha F335 acoustic guitar product link found in search results
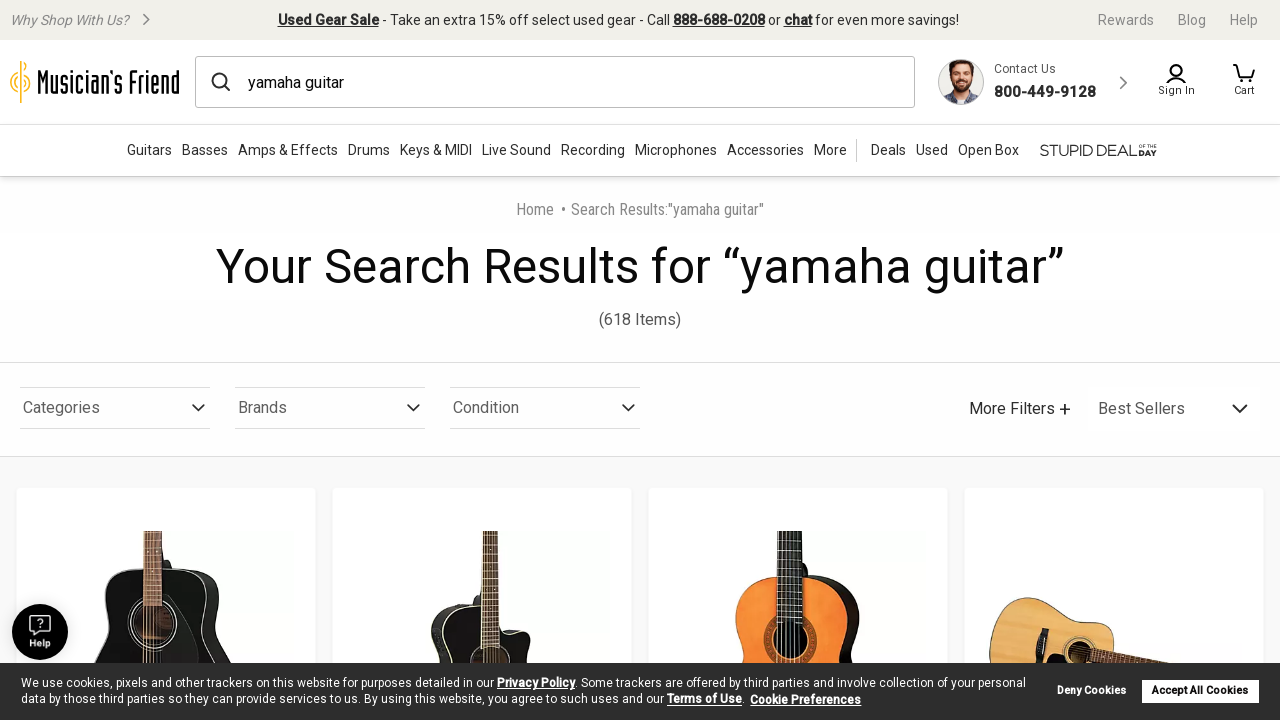

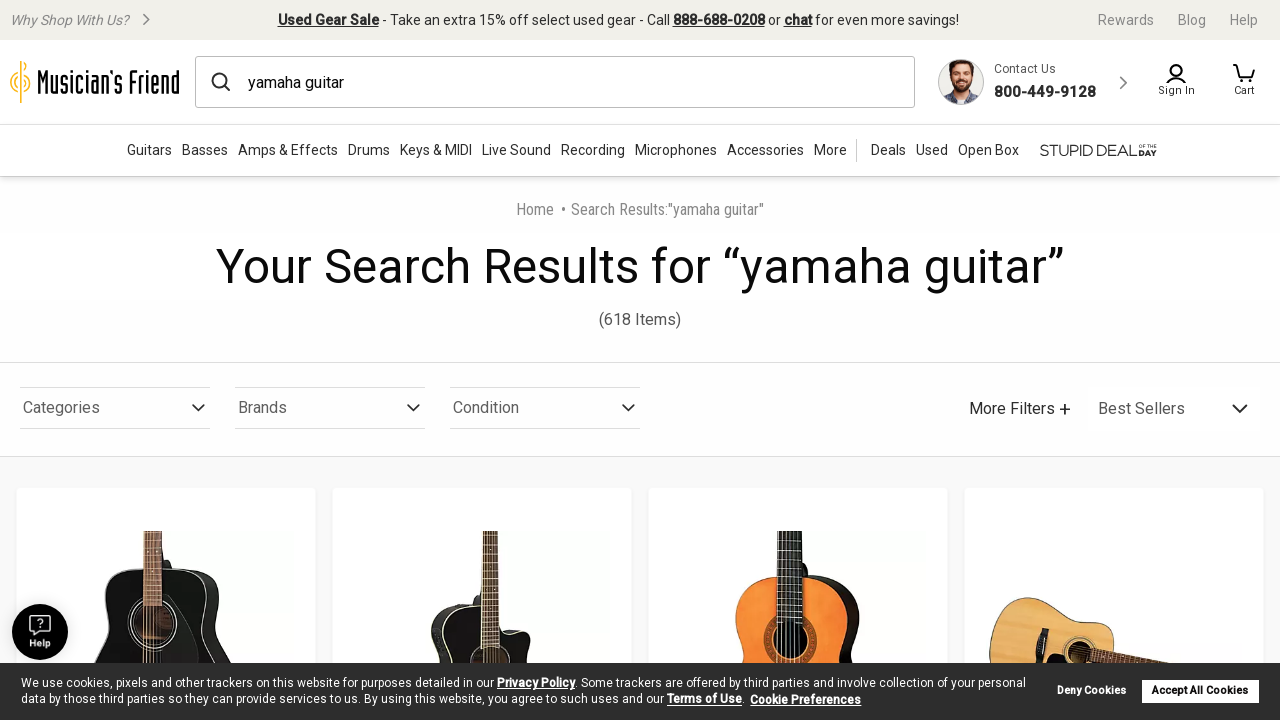